Tests input field functionality by clicking on the field, entering a numeric value, clearing it, and entering a different value to verify input field interactions work correctly.

Starting URL: http://the-internet.herokuapp.com/inputs

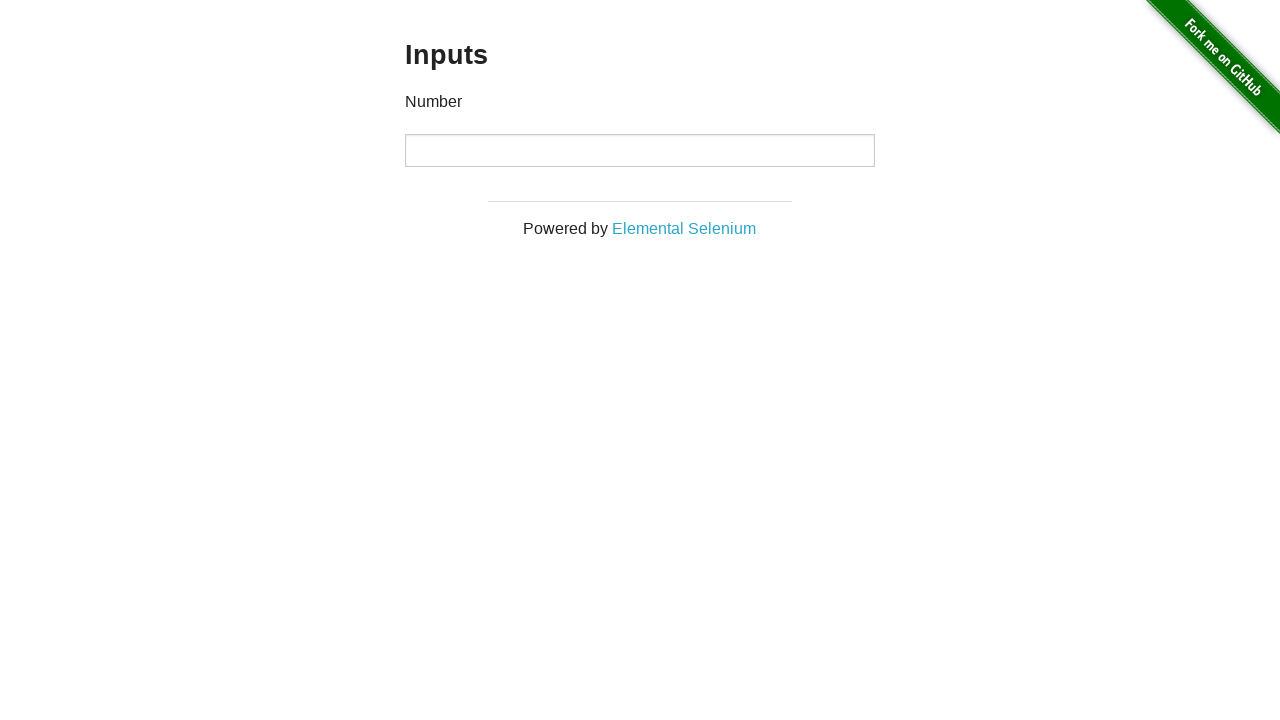

Clicked on the input field at (640, 150) on input
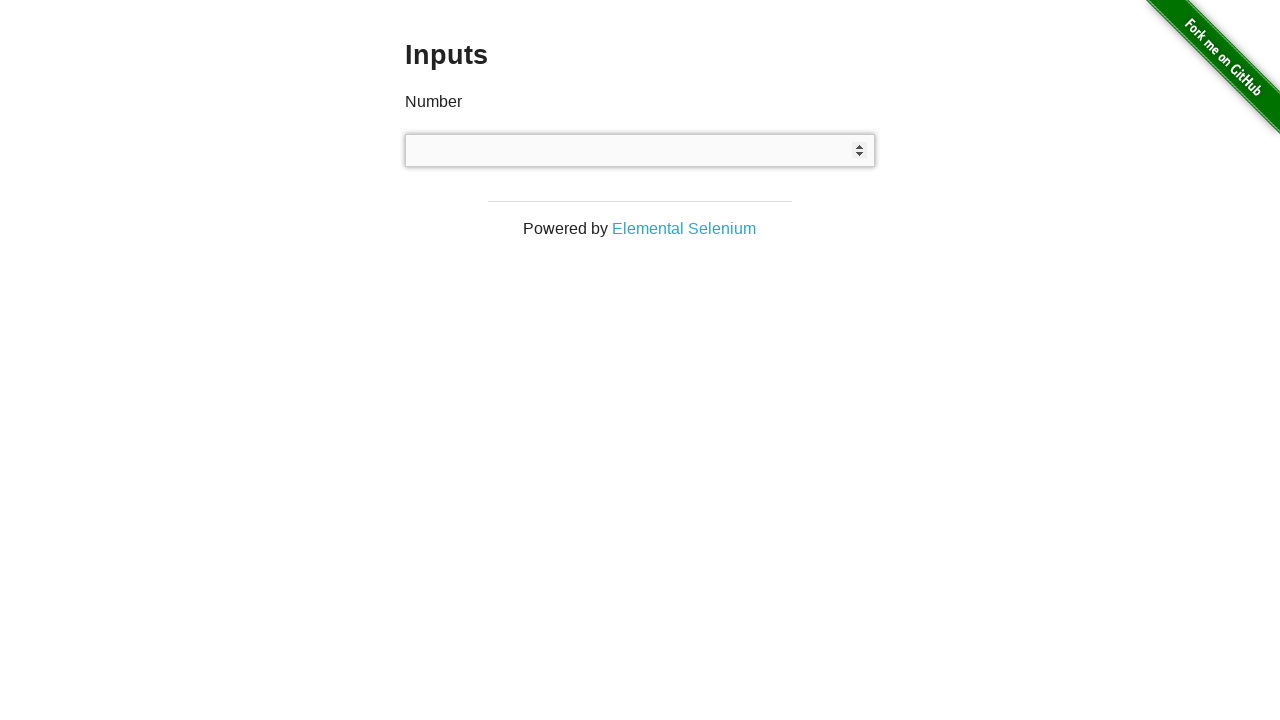

Entered numeric value 1000 into the input field on input
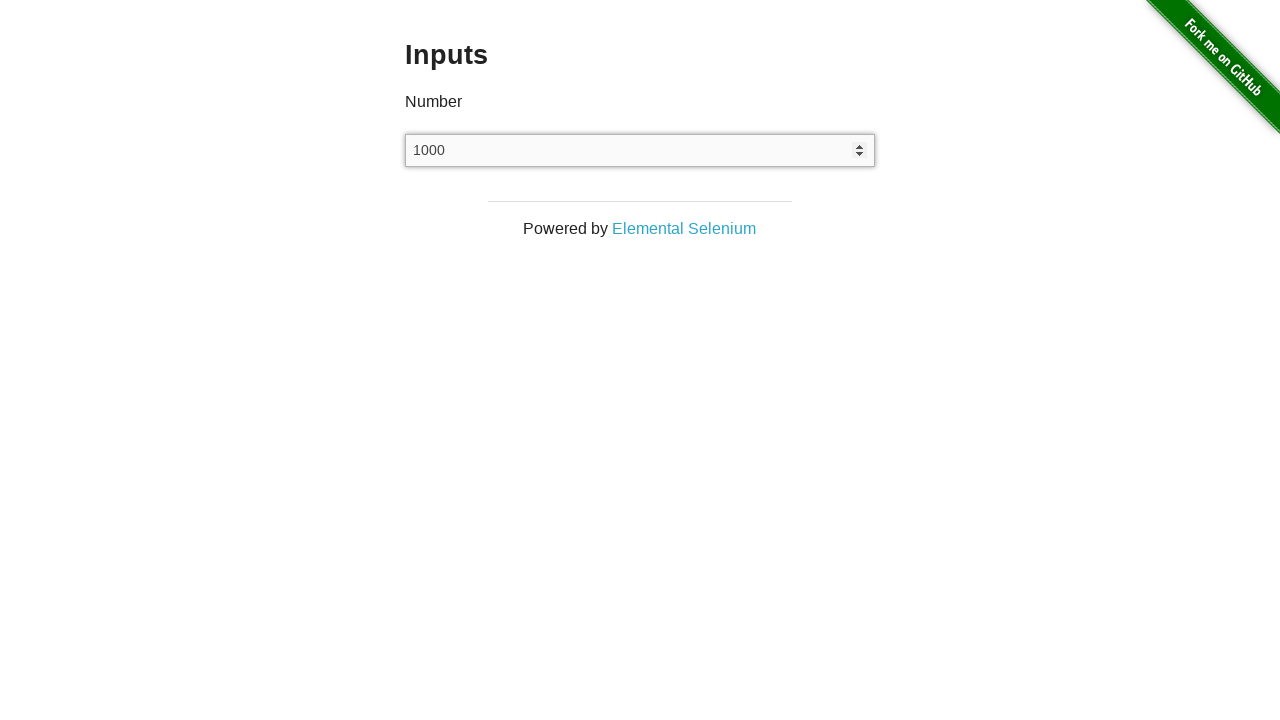

Cleared the input field on input
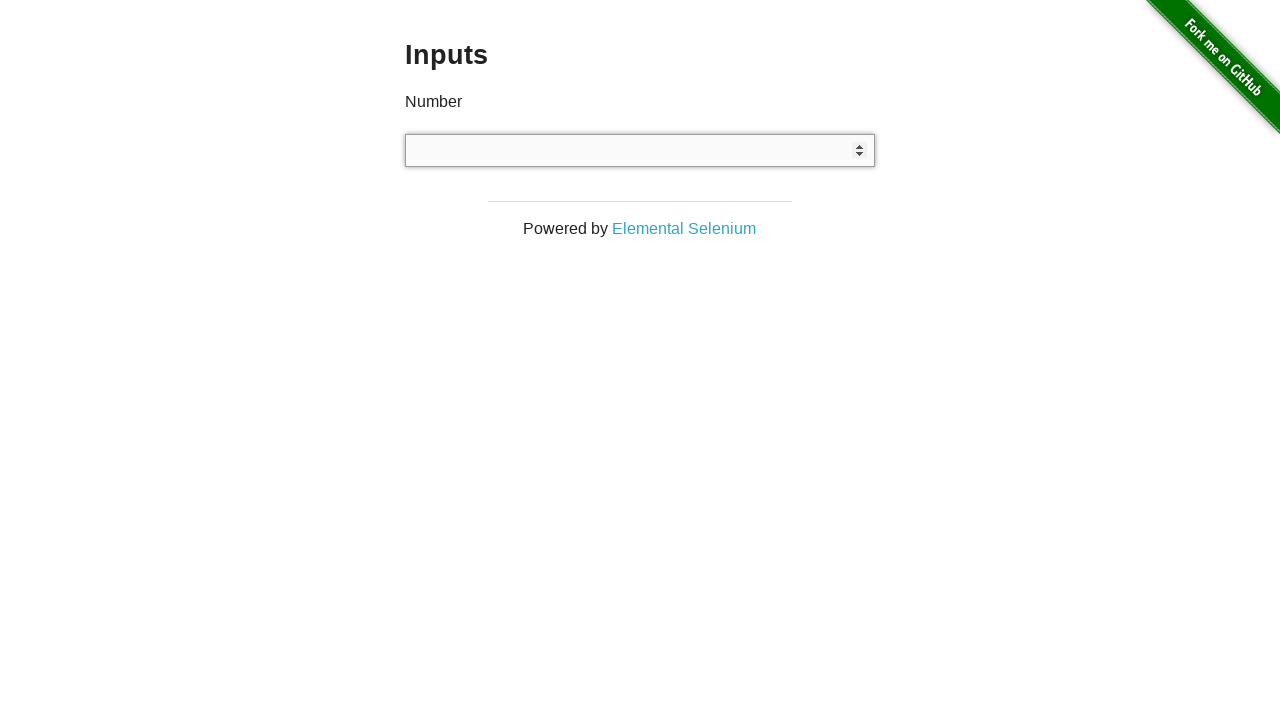

Entered numeric value 999 into the input field on input
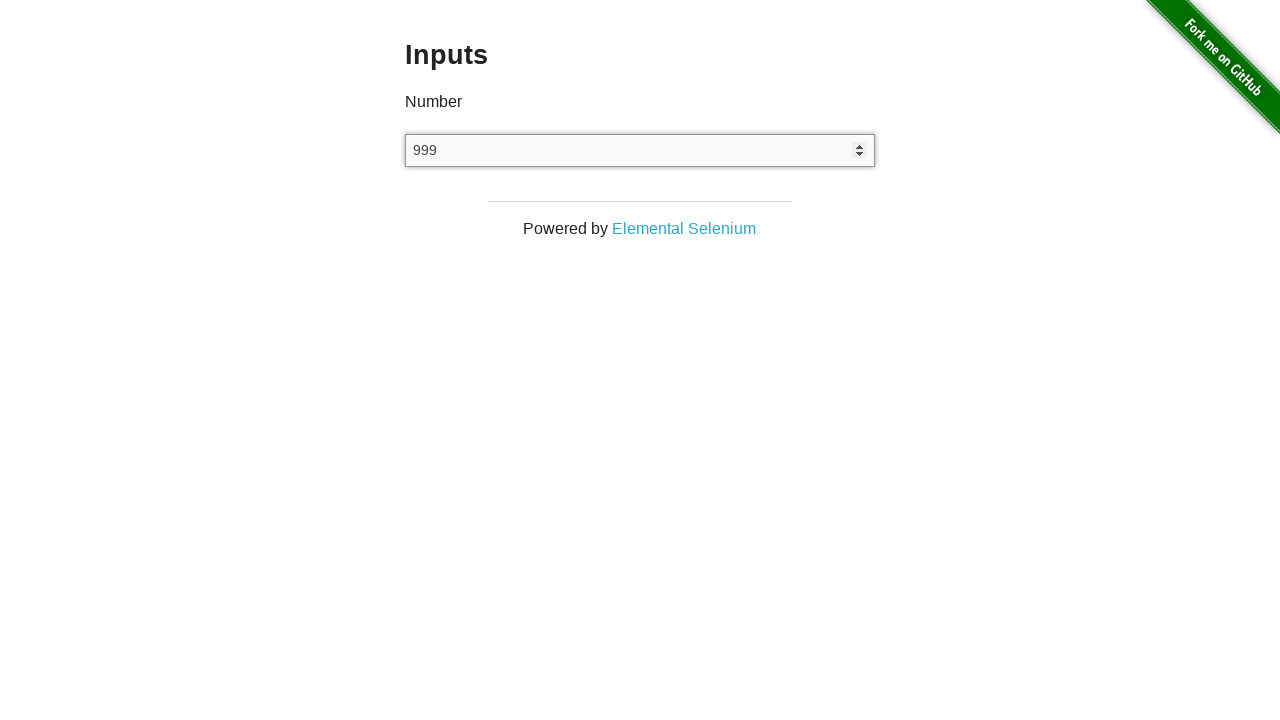

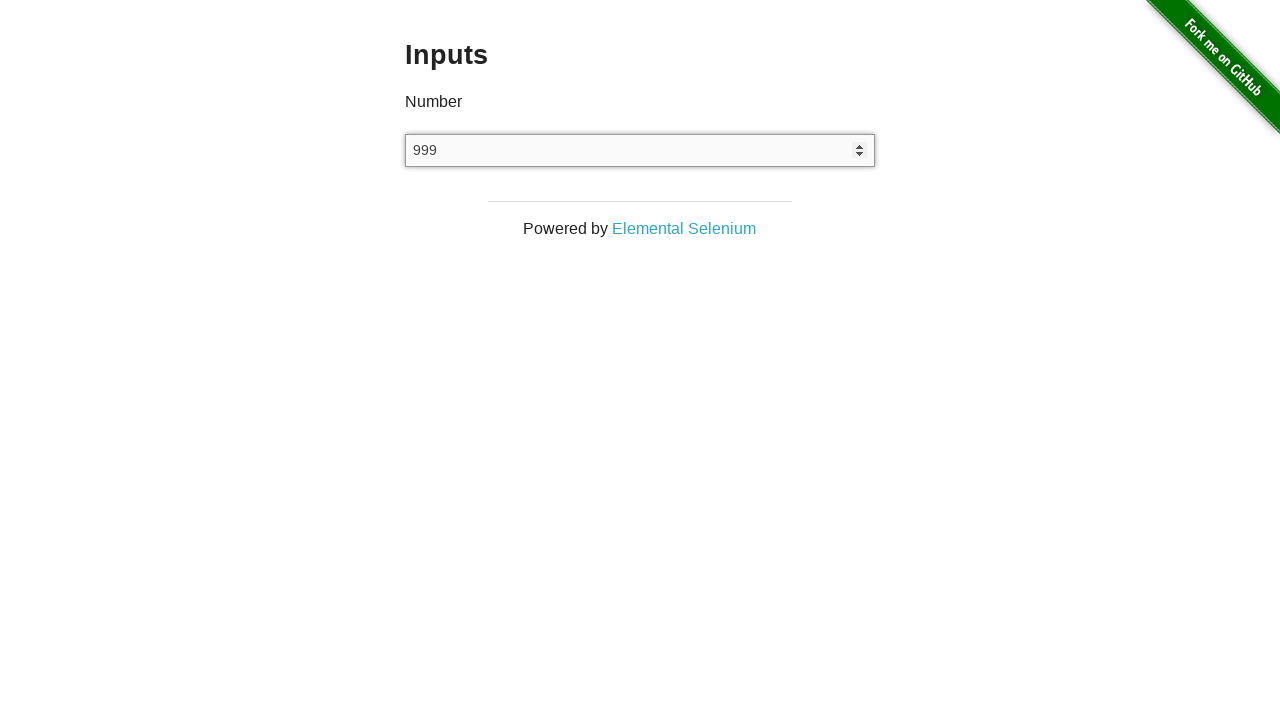